Tests the tasks/questions area on a media website by double-clicking on a tab element and verifying the search title text appears

Starting URL: https://thecode.media/

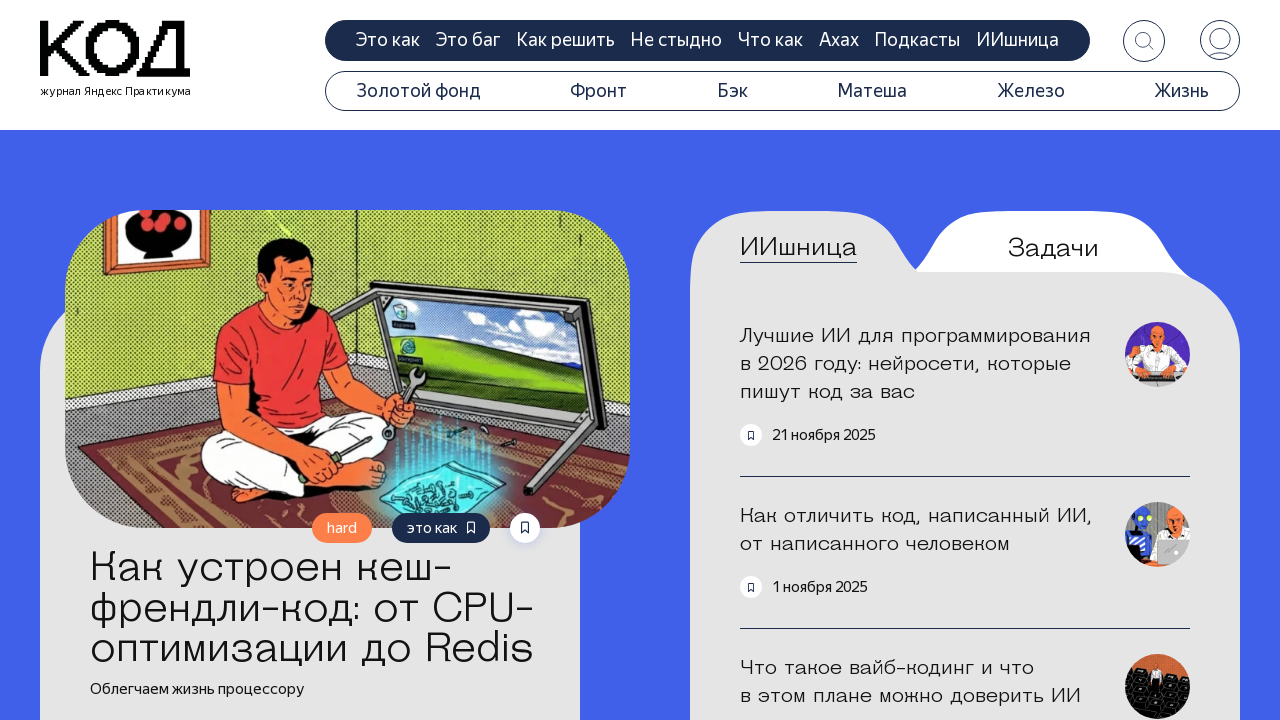

Double-clicked on the questions/tasks tab at (1053, 248) on .tab-questions
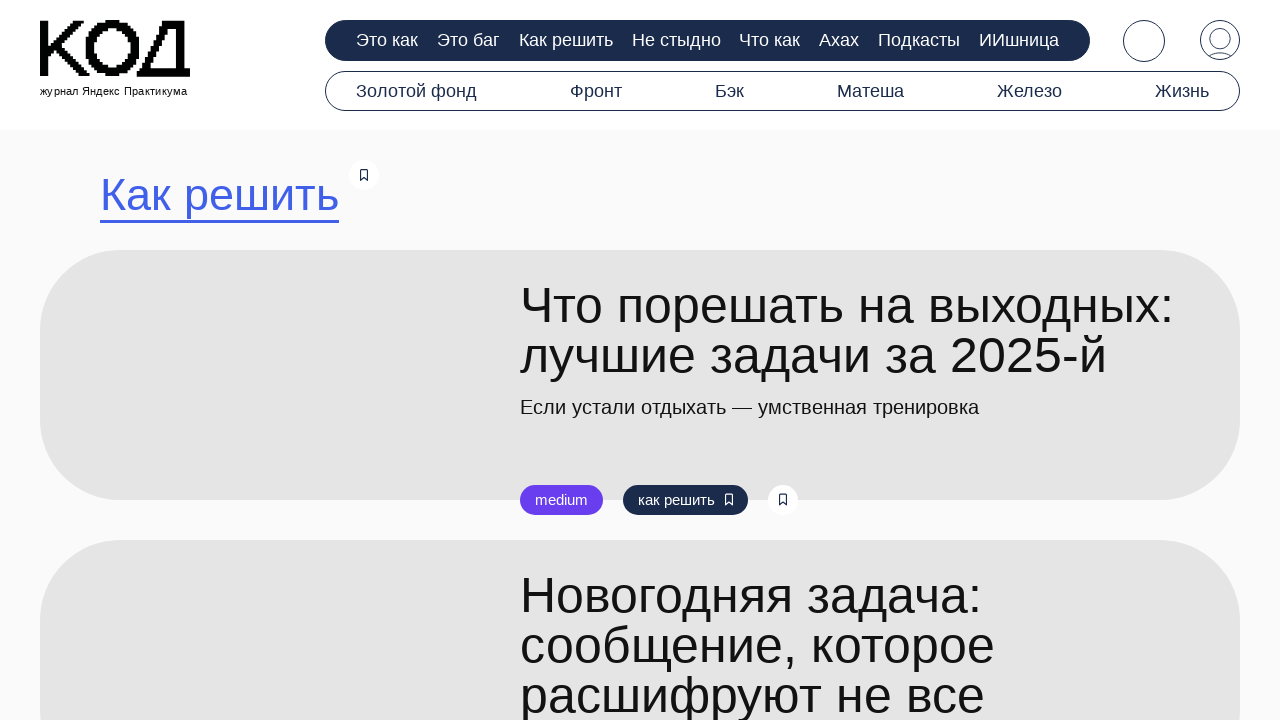

Search title text appeared in the tasks area
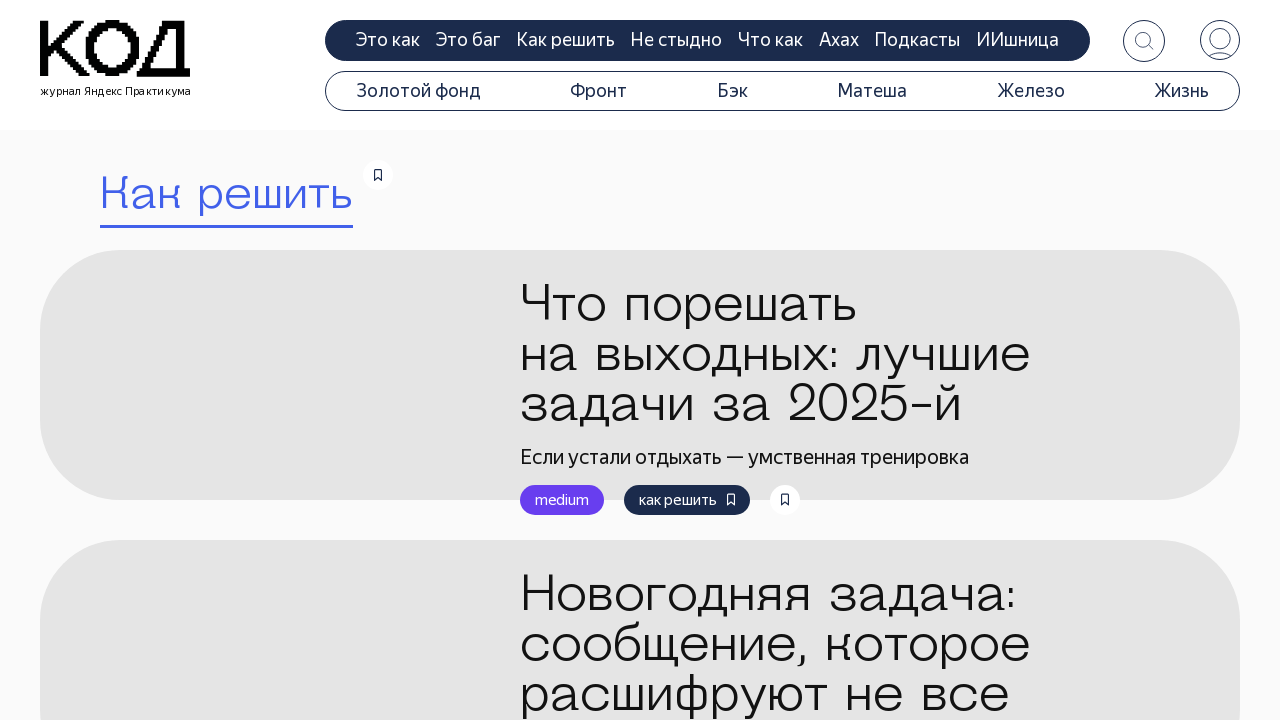

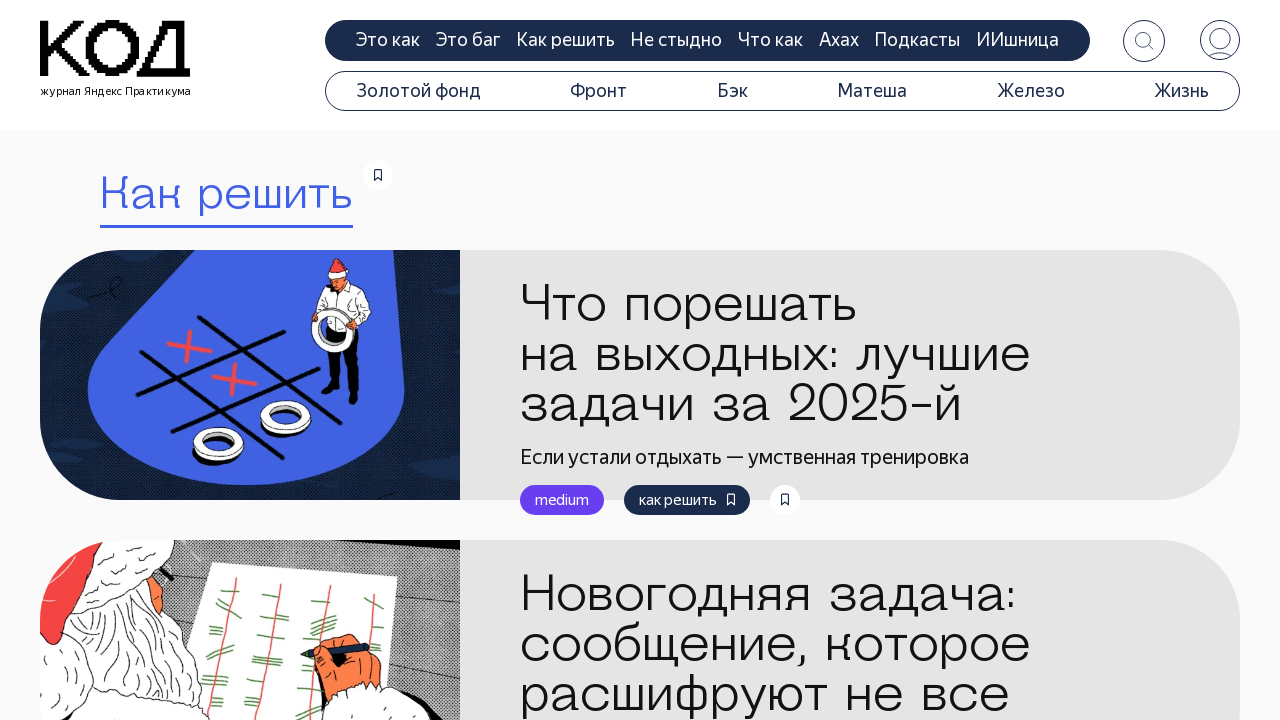